Tests drag and drop functionality by dragging a source element and dropping it onto a target element on a test automation practice page

Starting URL: https://testautomationpractice.blogspot.com/

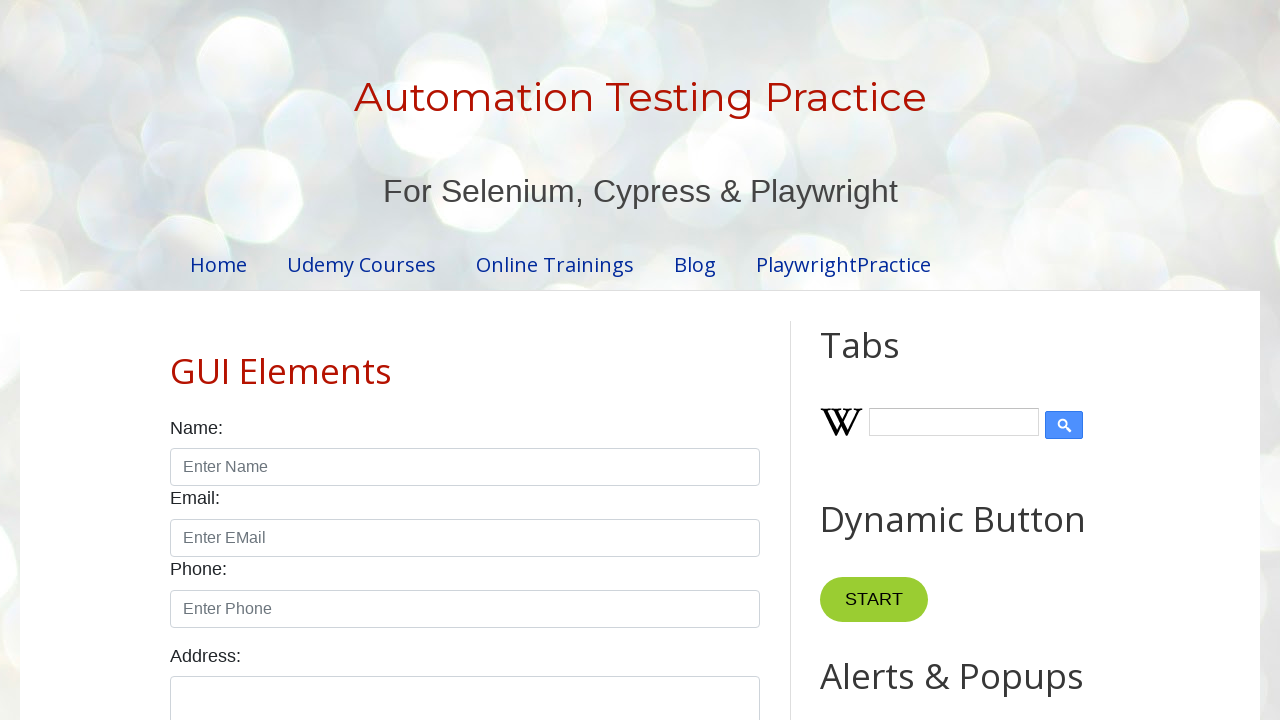

Waited for draggable element to be visible
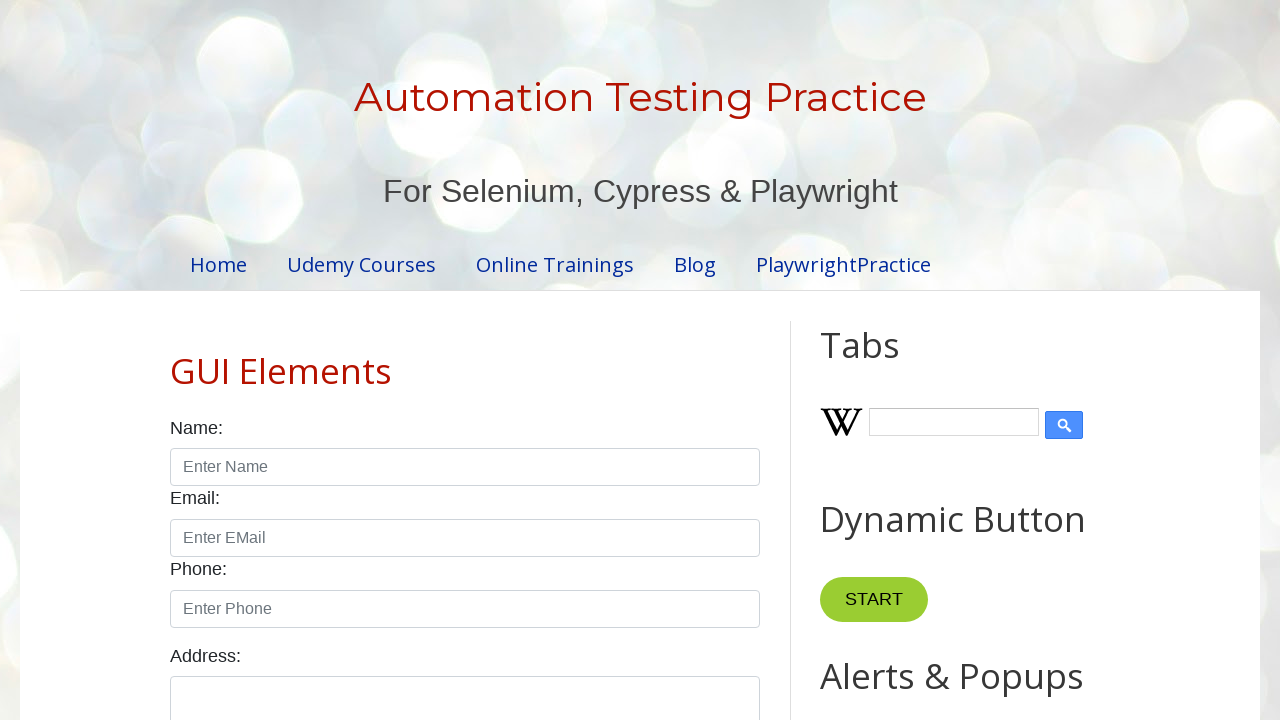

Waited for droppable element to be visible
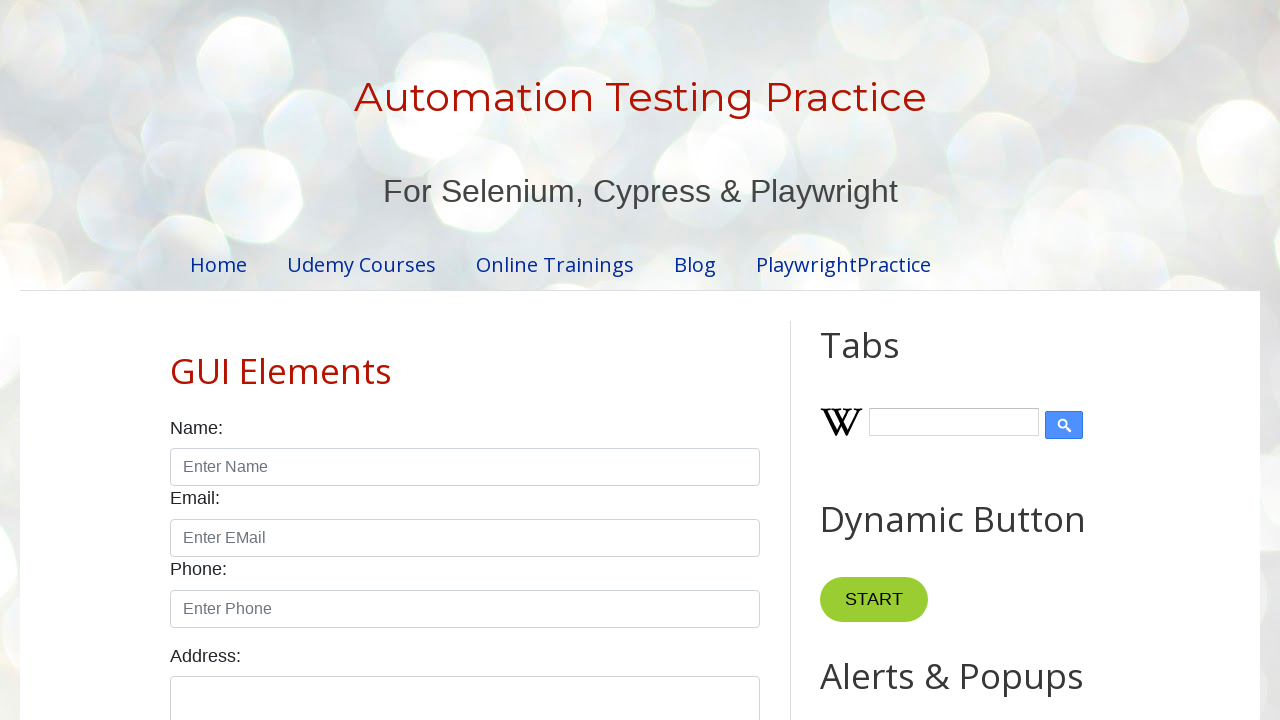

Dragged source element and dropped it onto target element at (1015, 386)
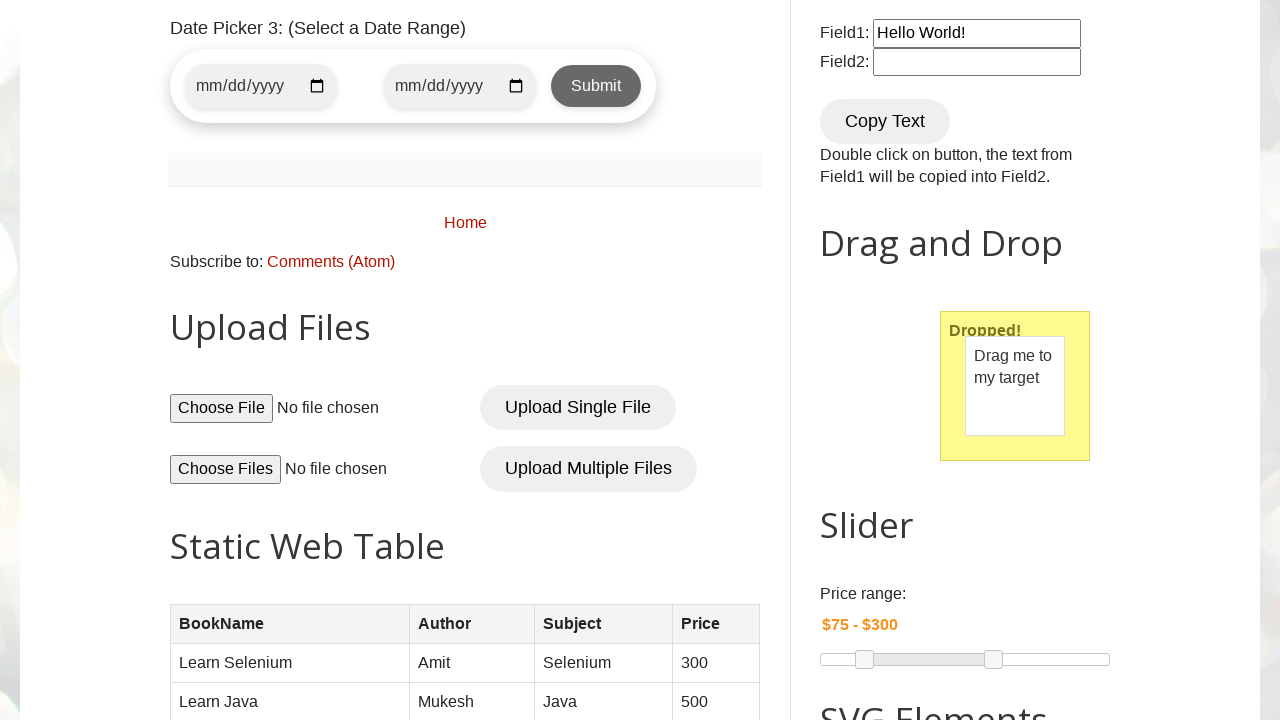

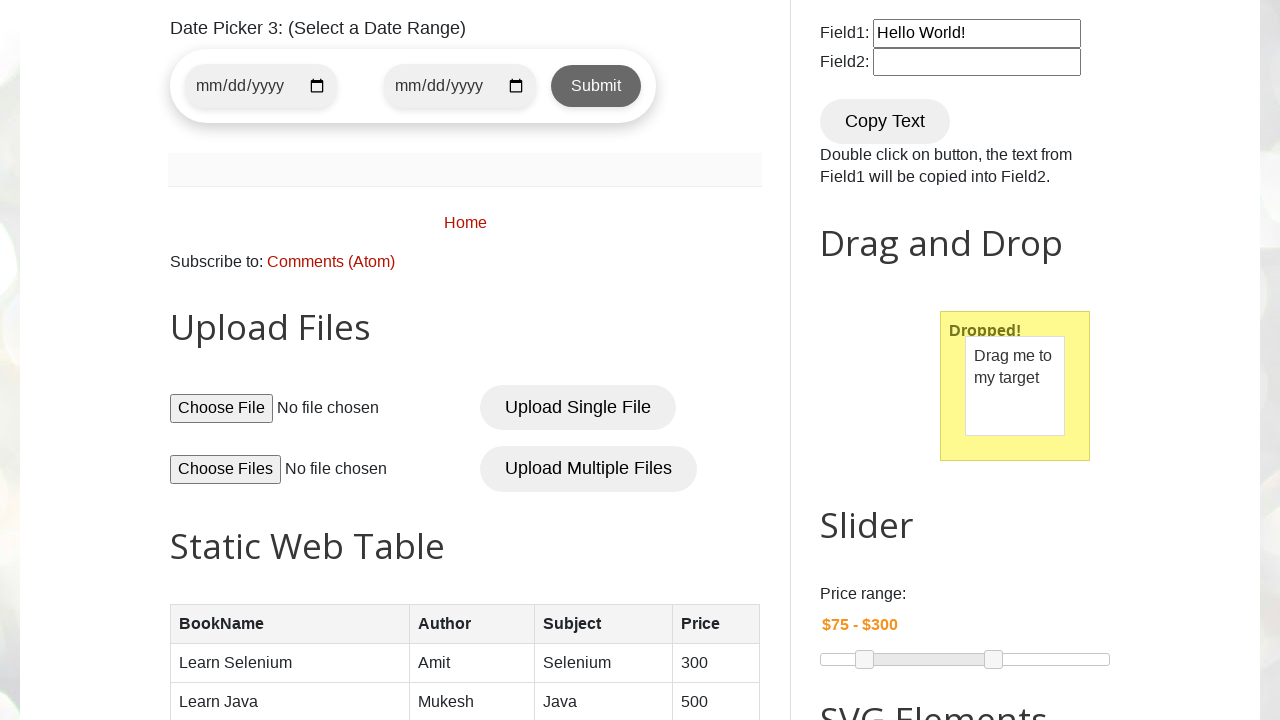